Clicks a submit button on the registration form

Starting URL: https://demo.automationtesting.in/Register.html

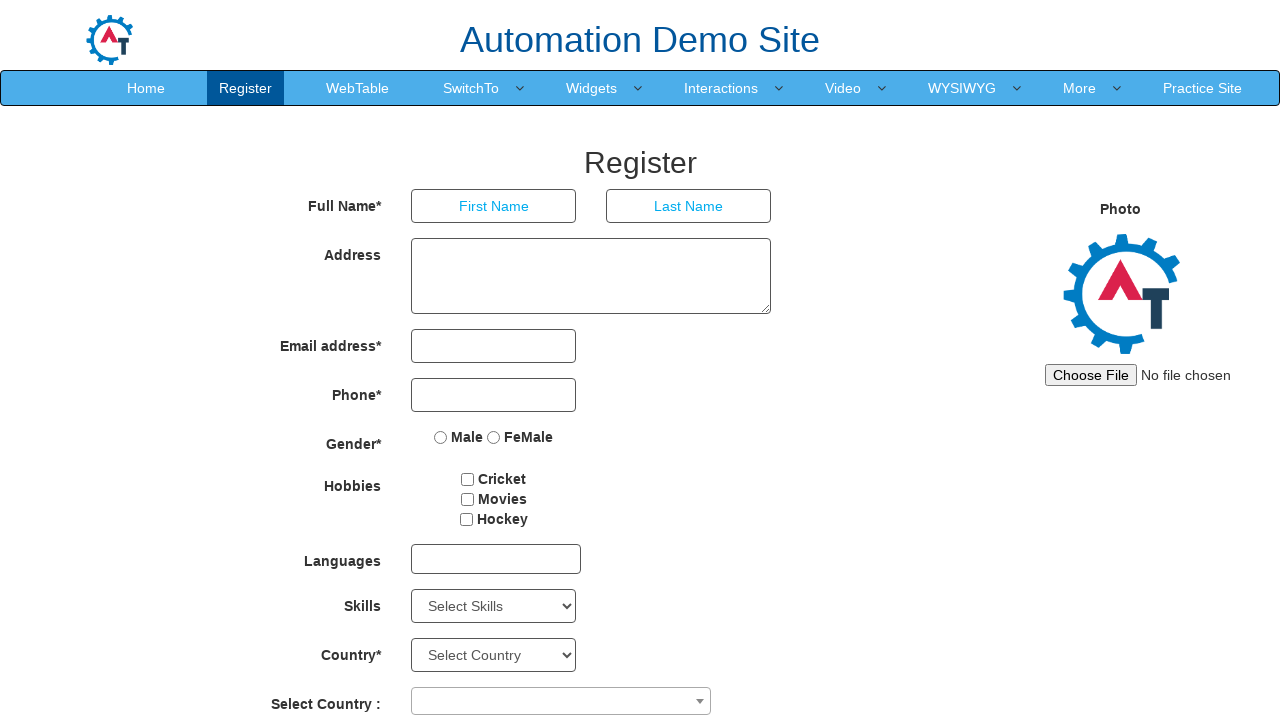

Clicked the submit button on the registration form at (649, 623) on xpath=//*[@id="Button1"]
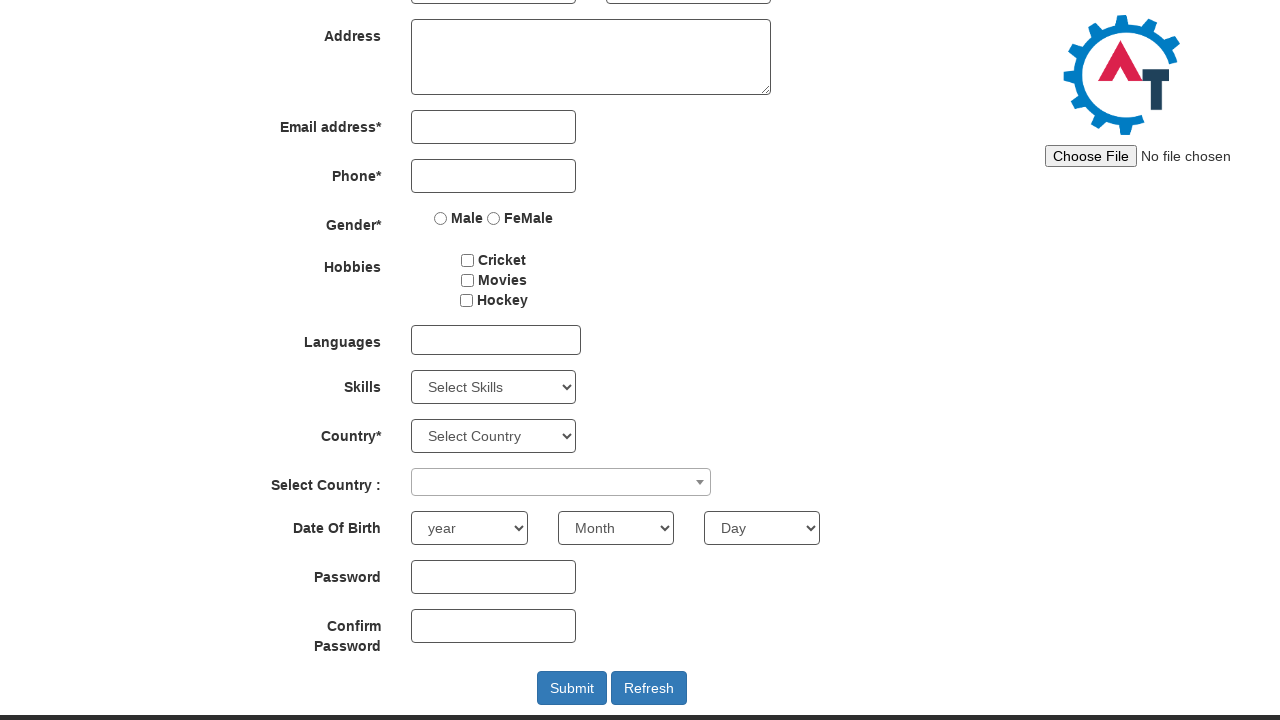

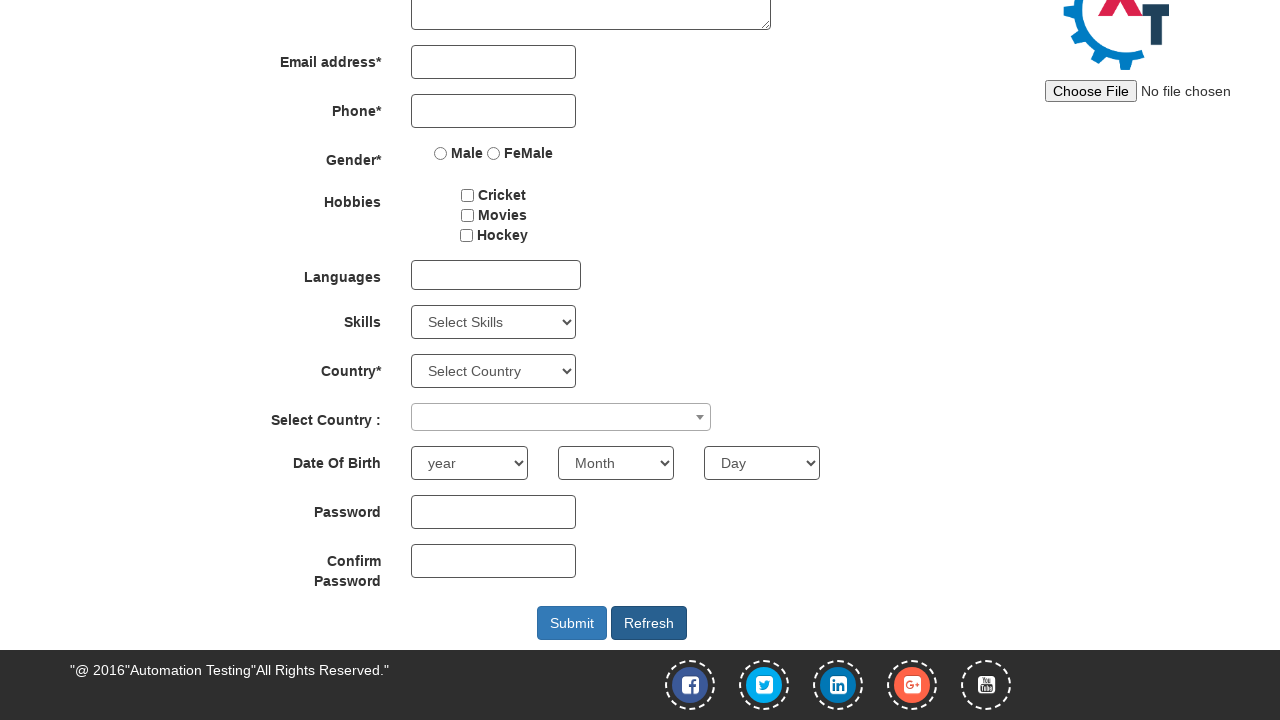